Tests navigation on the Selenide website by hovering over and clicking a "Quick Start" image link, then verifying the destination page contains the expected heading text.

Starting URL: https://selenide.org

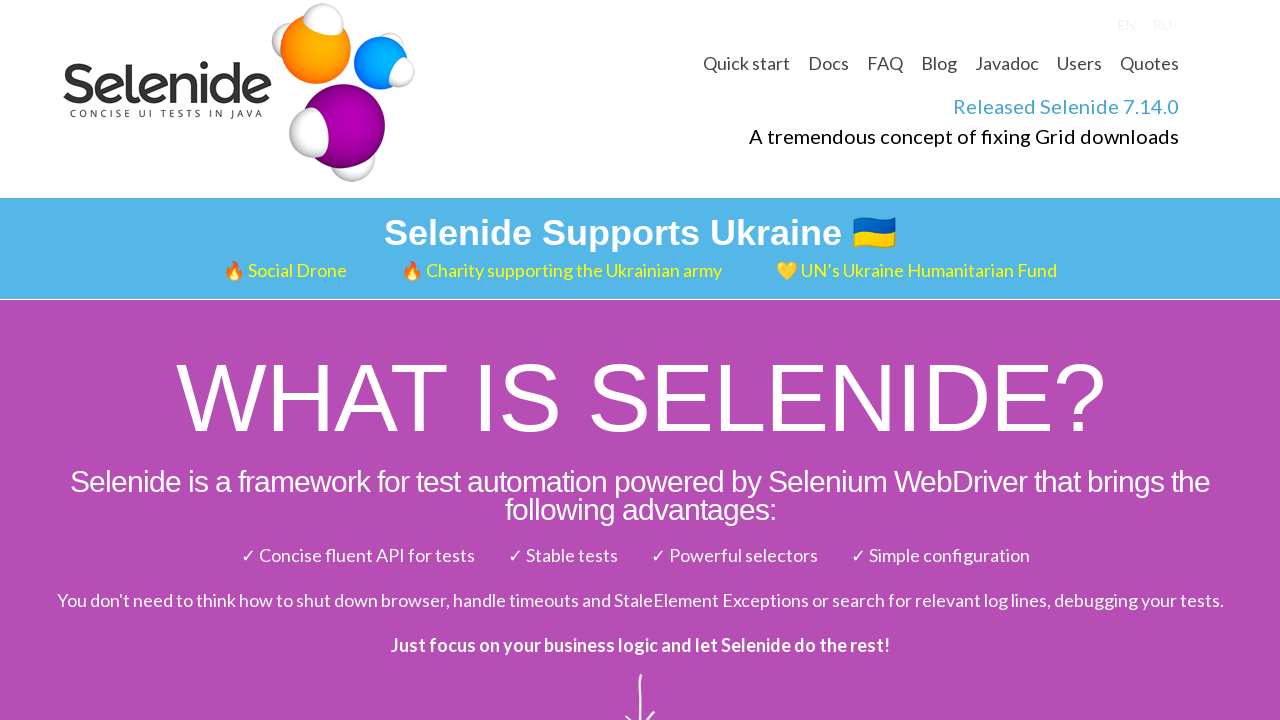

Located the 'Quick Start' image element
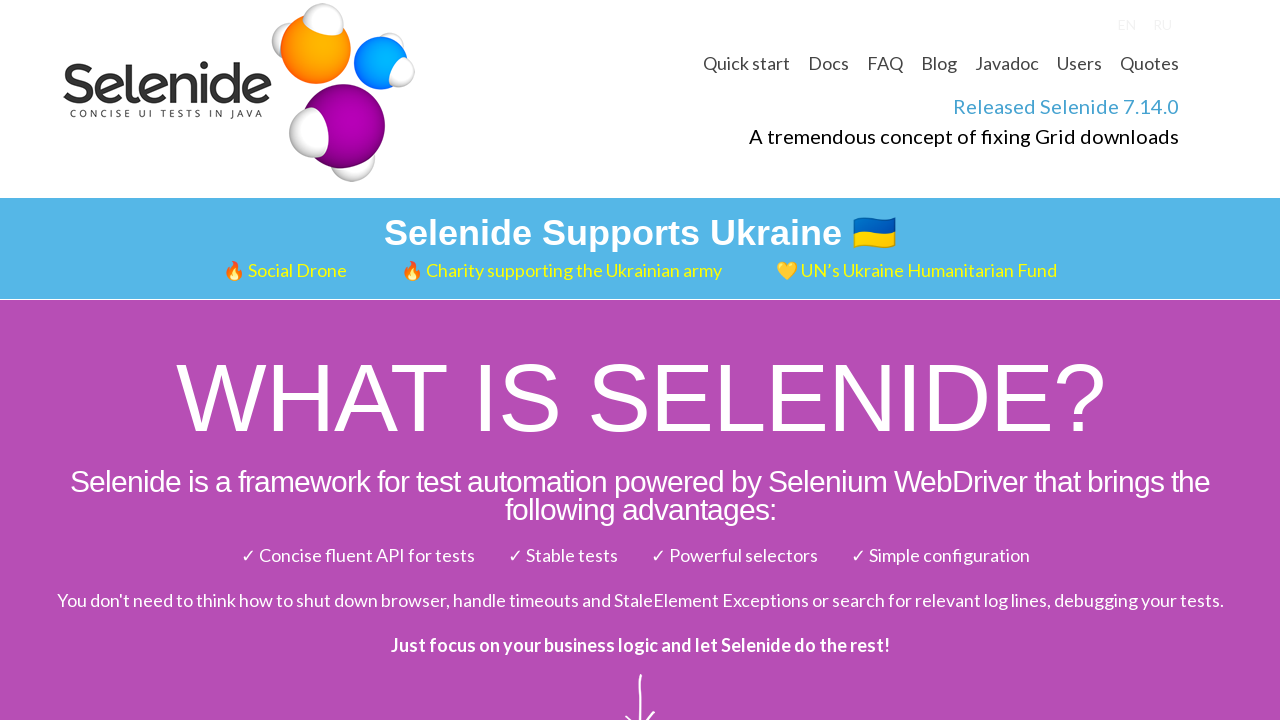

Hovered over the 'Quick Start' image at (640, 361) on div.short.howto > div > a > img
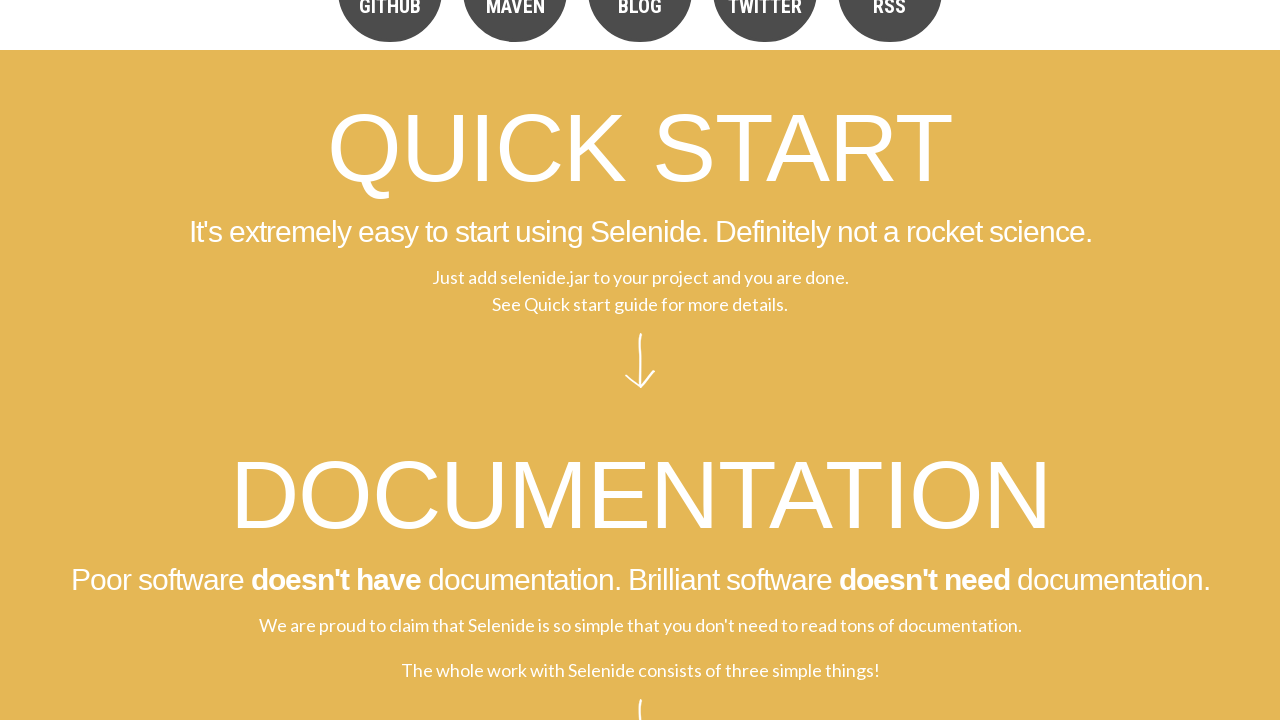

Clicked the 'Quick Start' image link at (640, 361) on div.short.howto > div > a > img
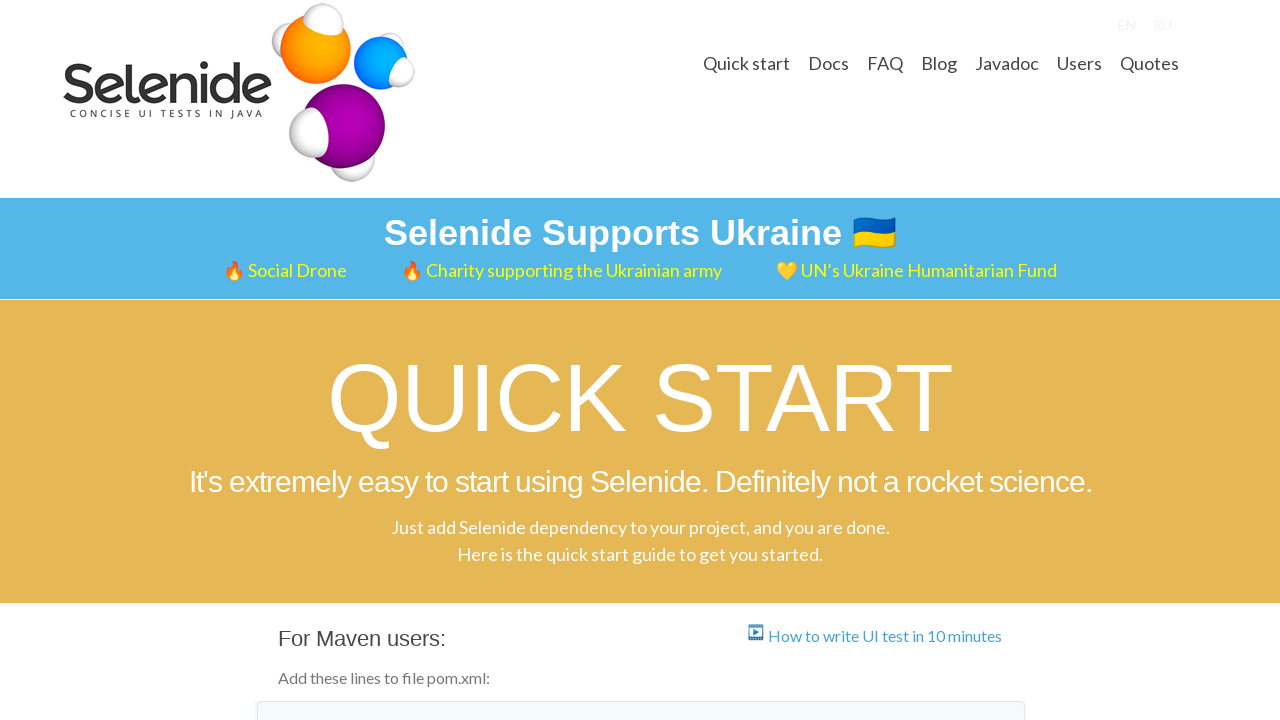

Waited for h4 heading element to load
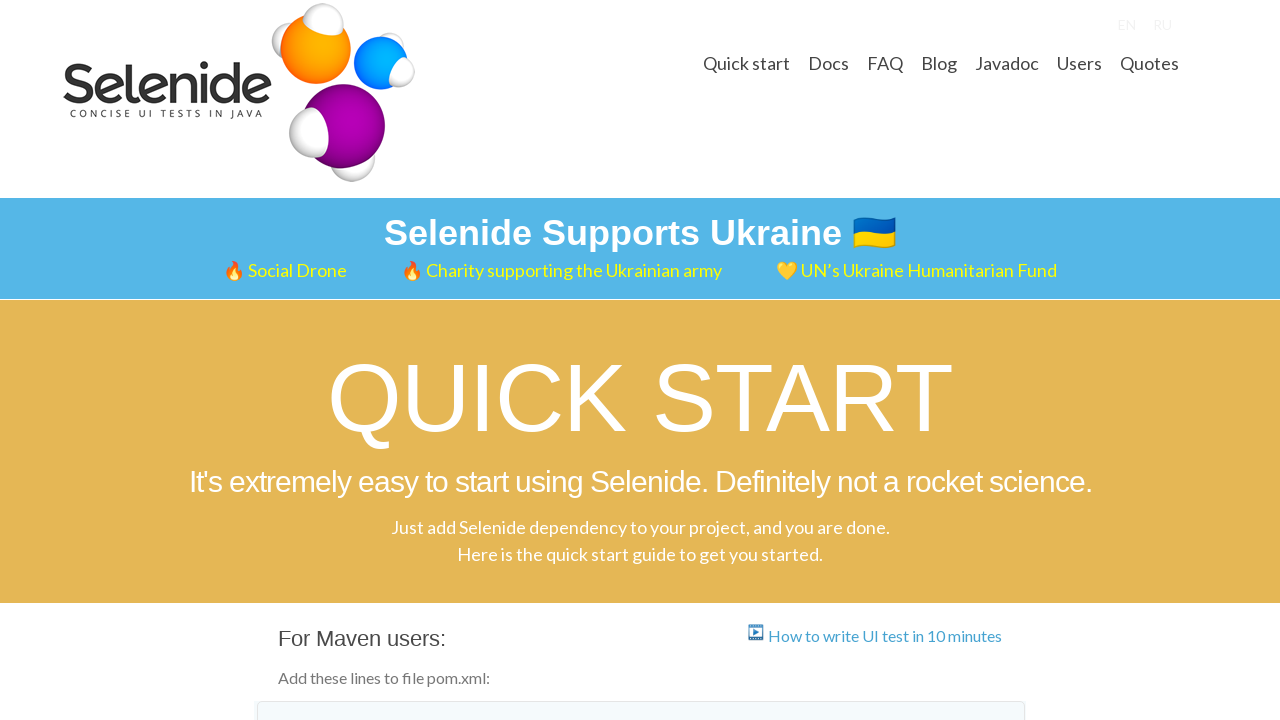

Retrieved h4 heading text content
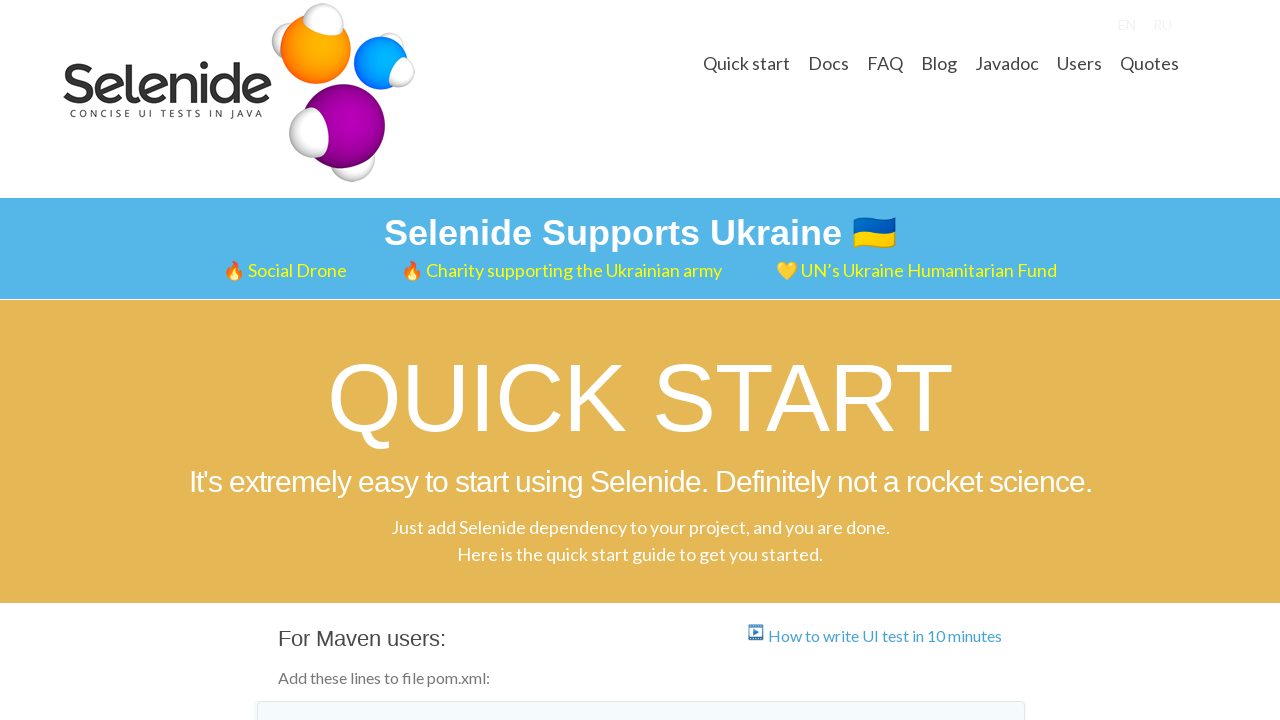

Verified expected heading text found on Quick Start page
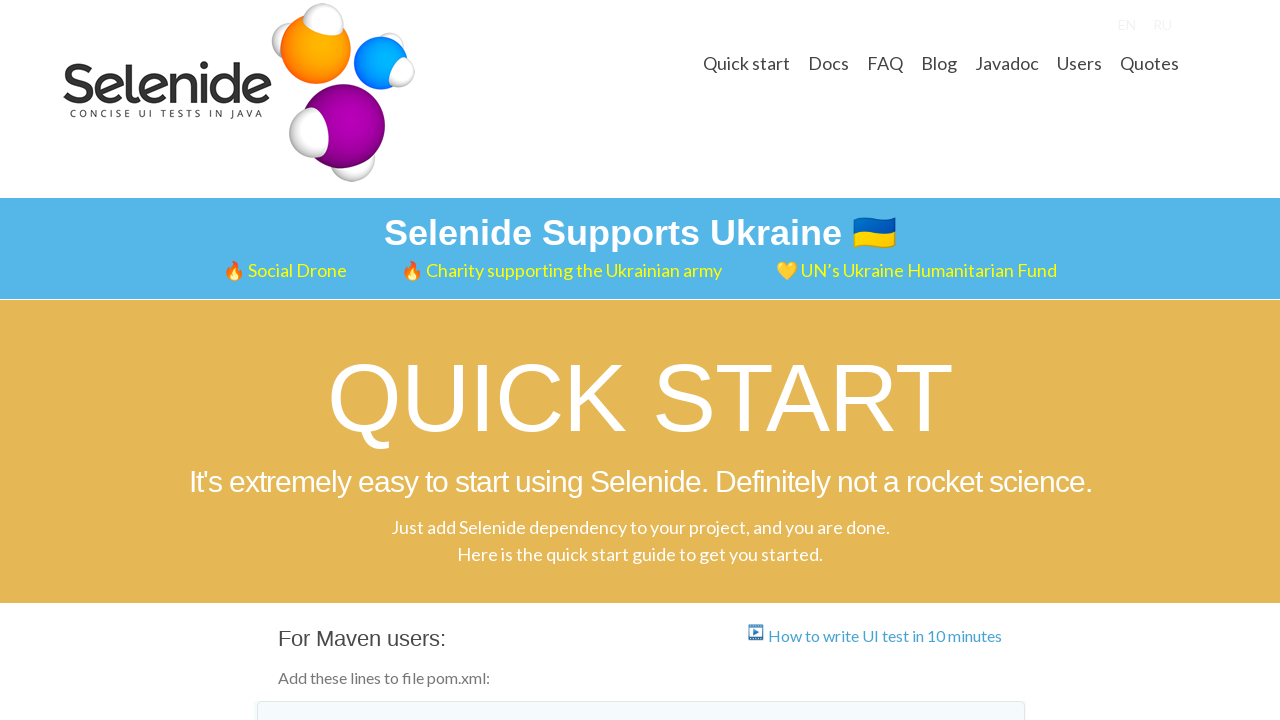

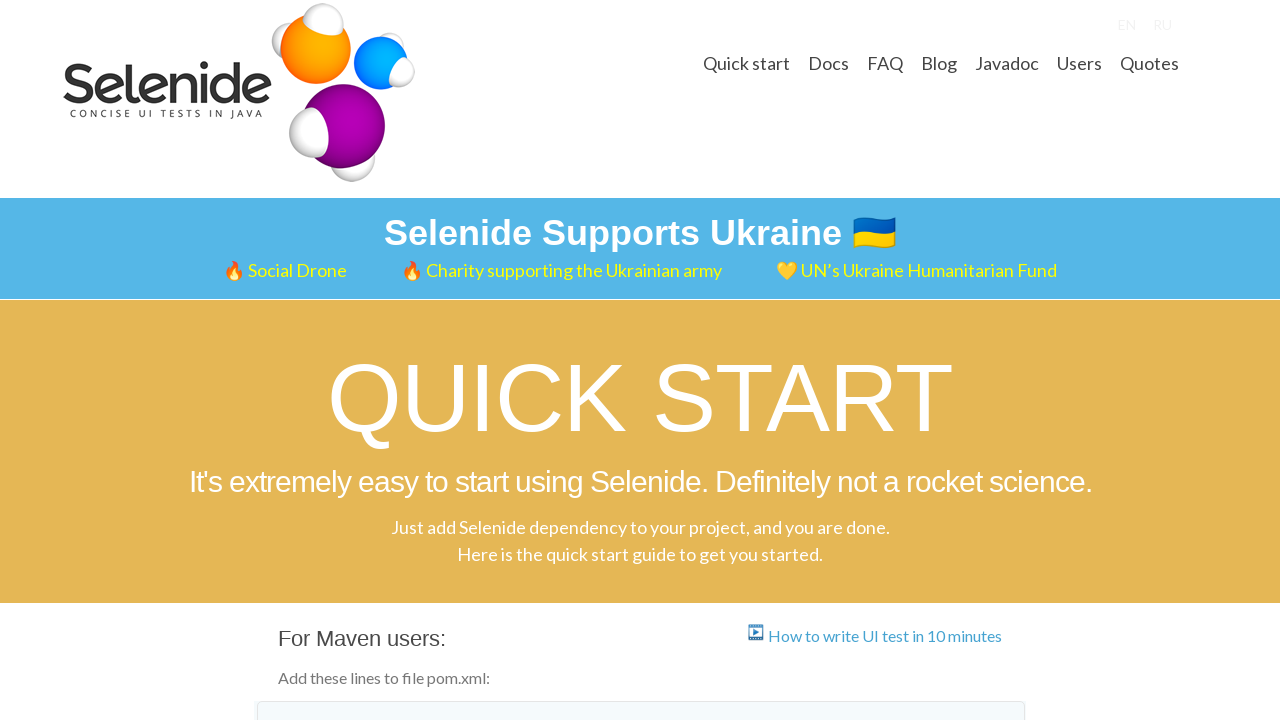